Tests the price sorting functionality on BlueStone's diamond rings page by navigating to rings, applying price filter, and verifying the sorting option works

Starting URL: https://www.bluestone.com/

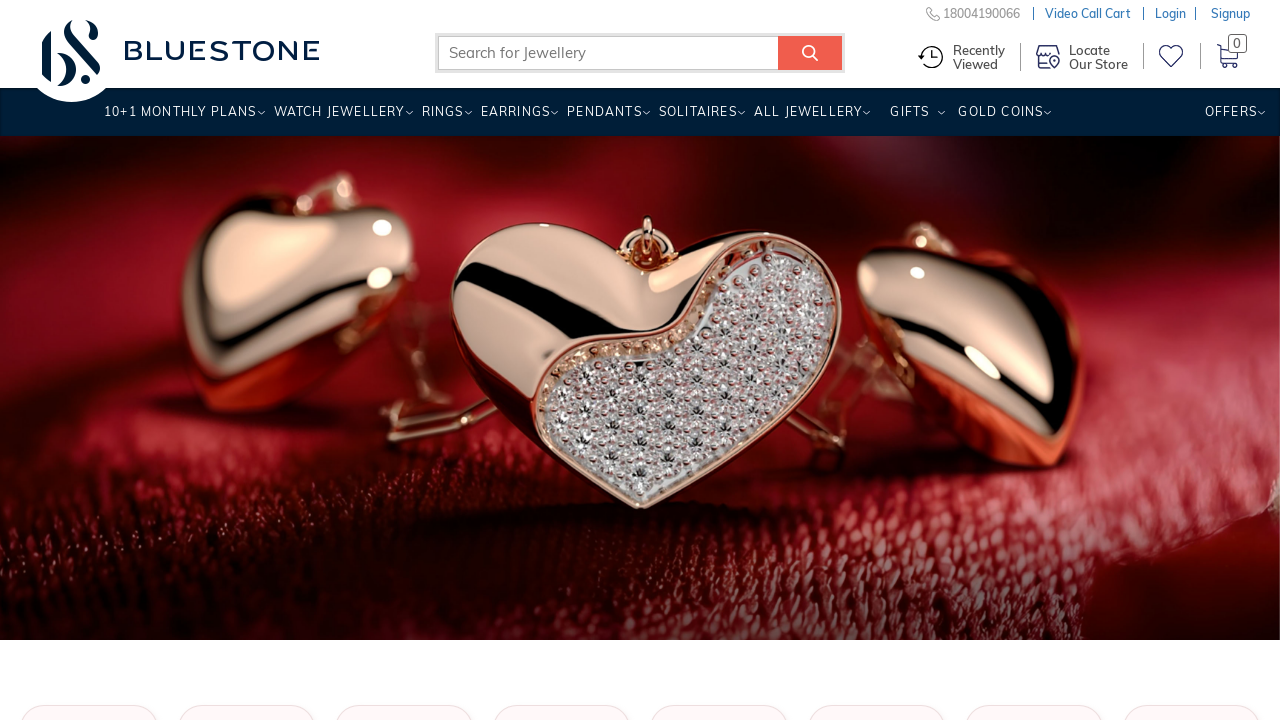

Waited for BlueStone page to load (4 seconds)
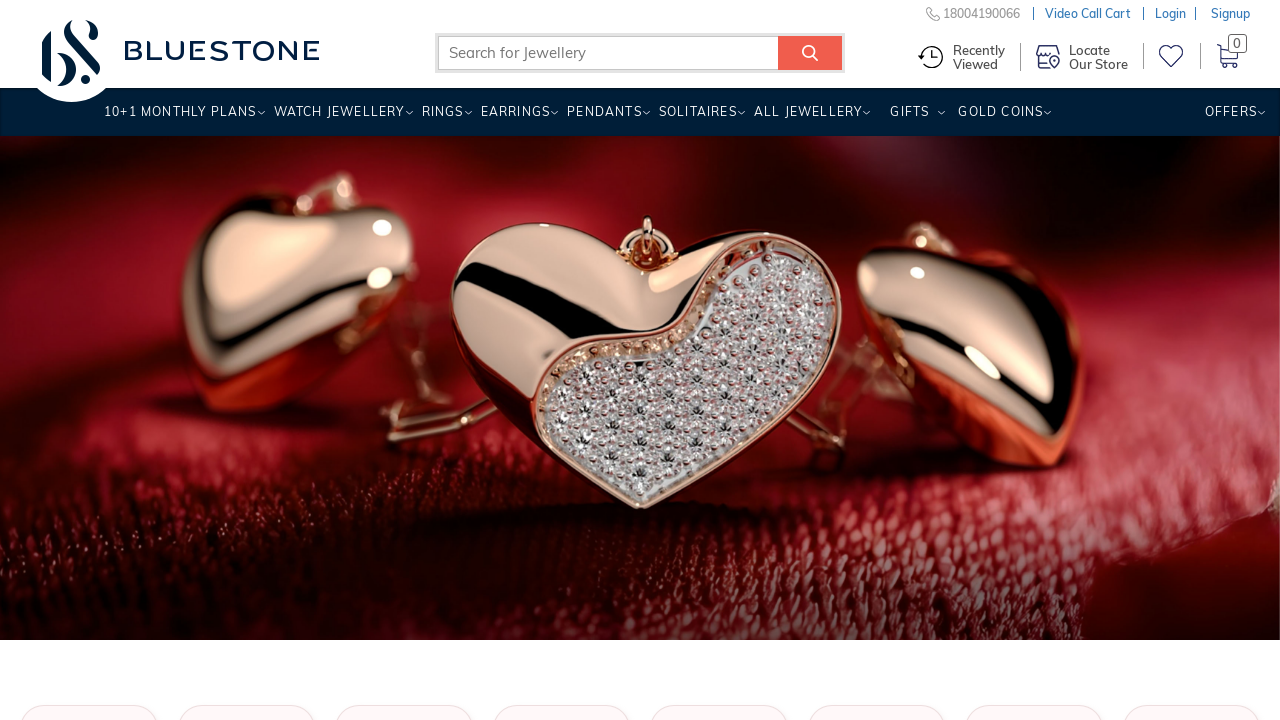

Located Rings menu element
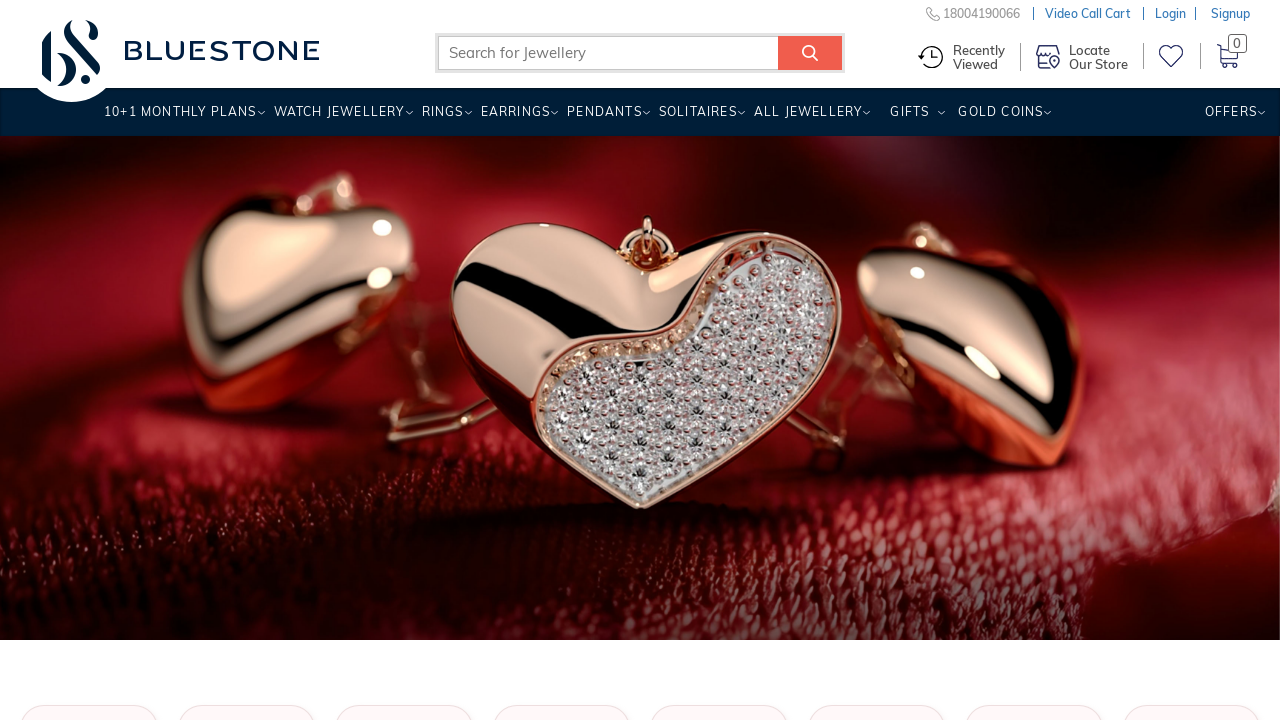

Hovered over Rings menu to reveal submenu at (442, 119) on xpath=//a[text()='Rings ']
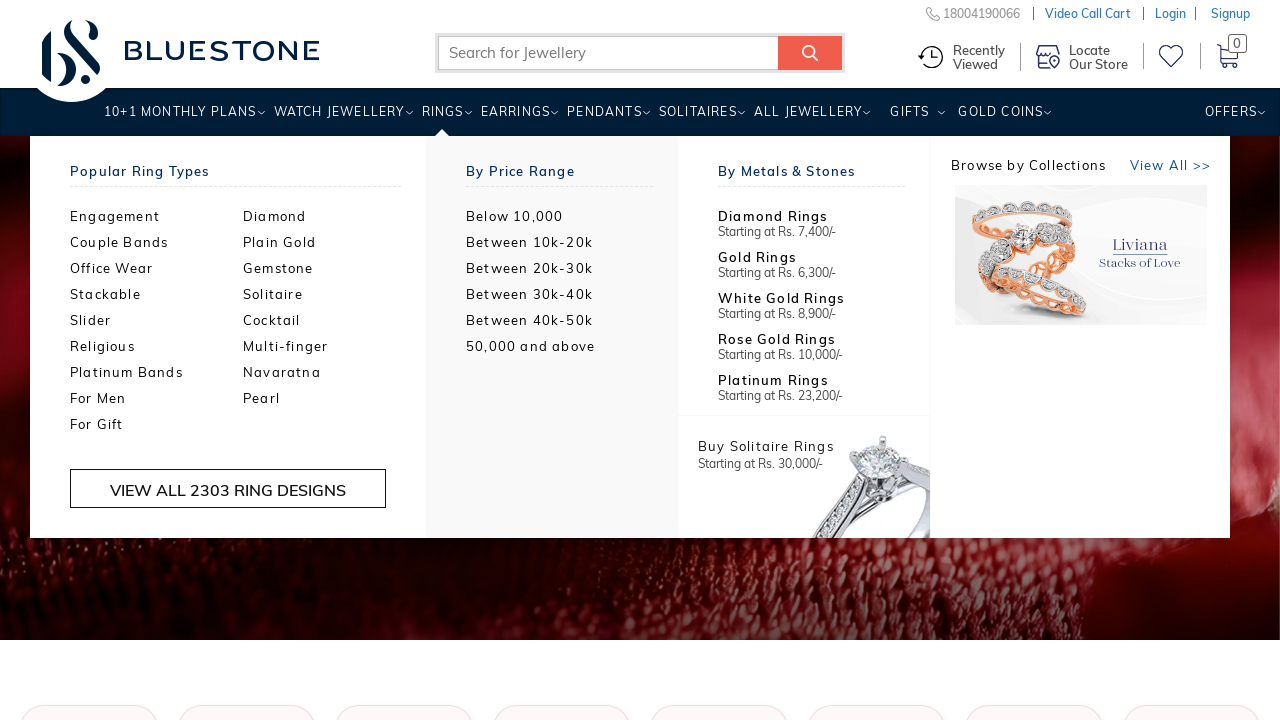

Waited for submenu to appear (2 seconds)
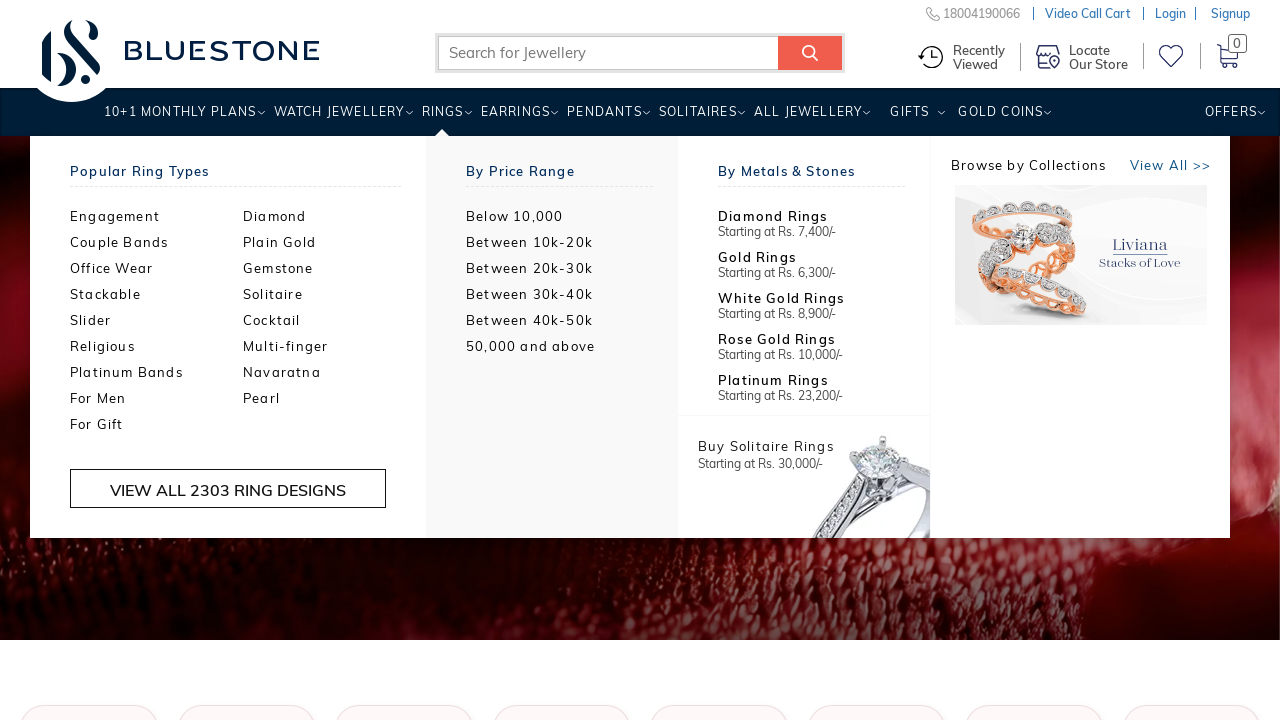

Clicked on Diamond Rings submenu option at (330, 216) on xpath=//li[2]/a[@title='Diamond Rings']
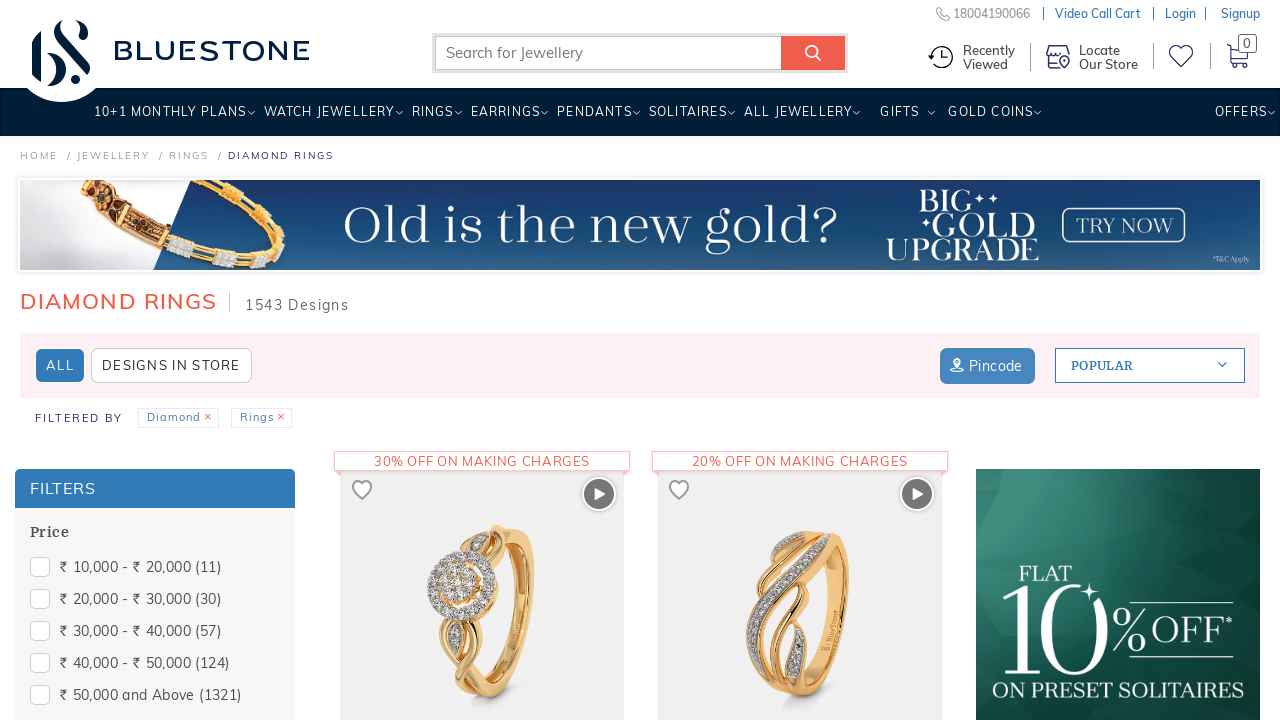

Waited for product page to load (2 seconds)
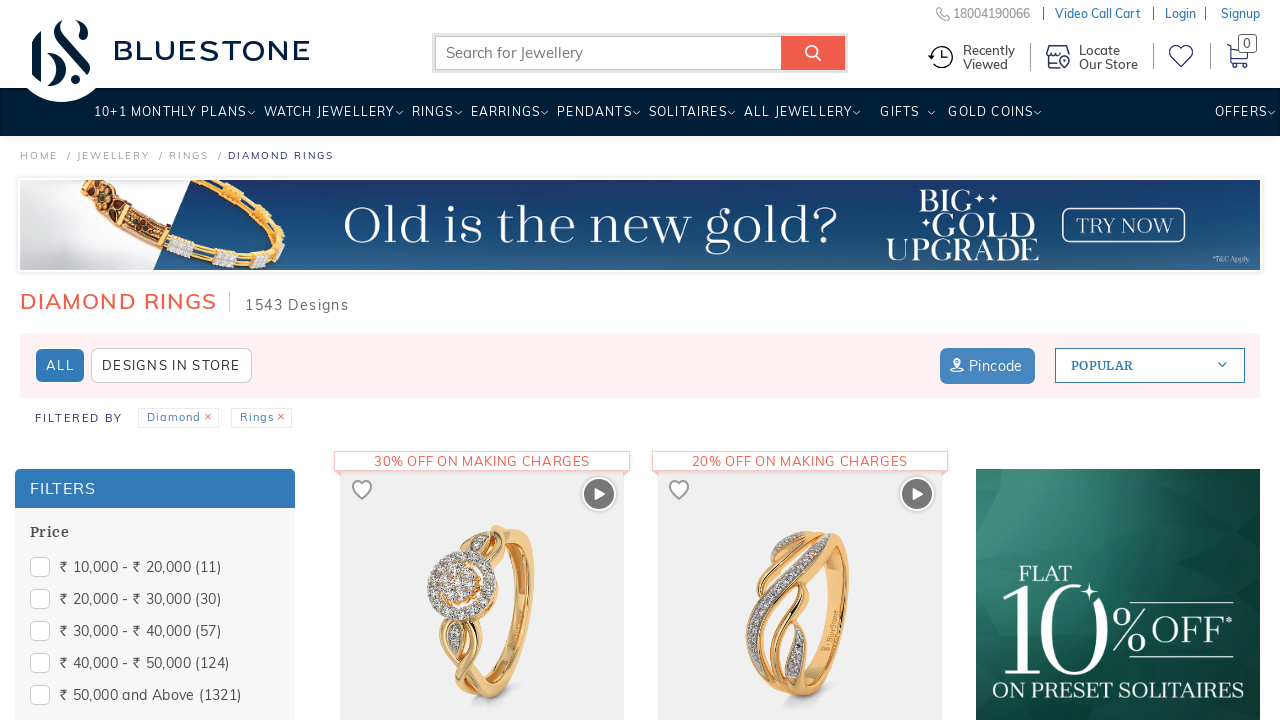

Confirmed product prices are visible on the page
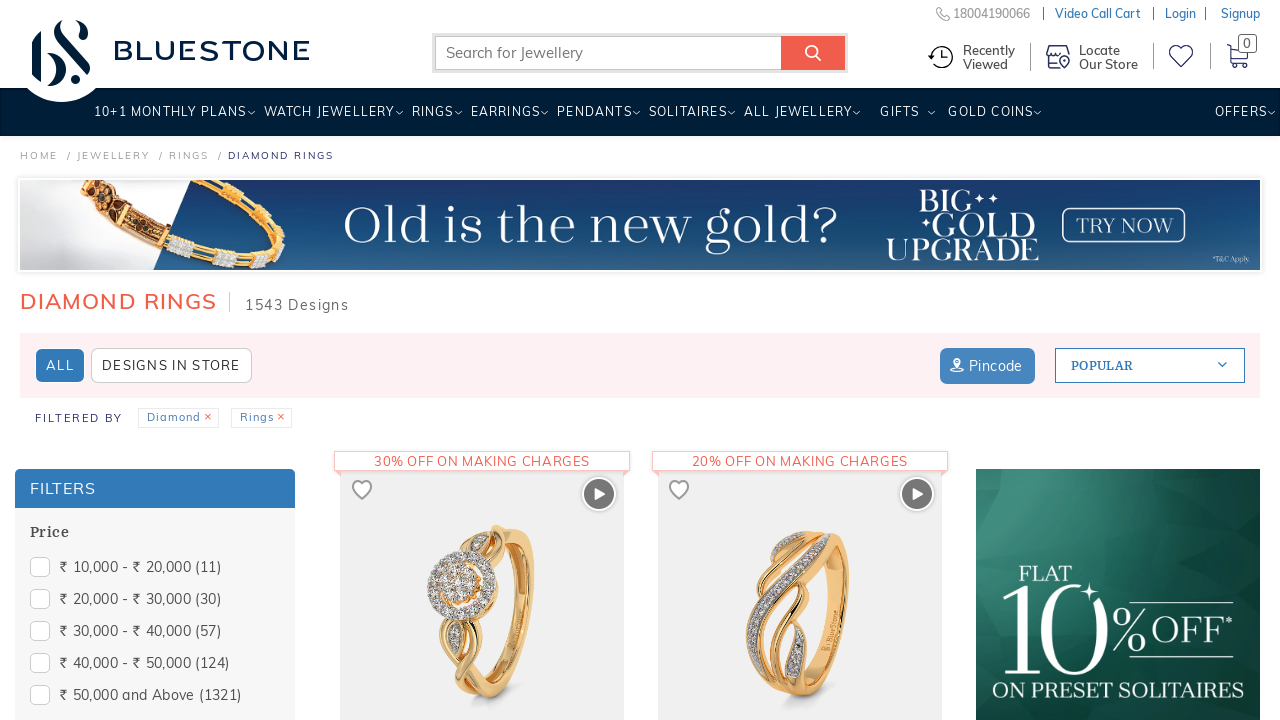

Located Popular sorting dropdown element
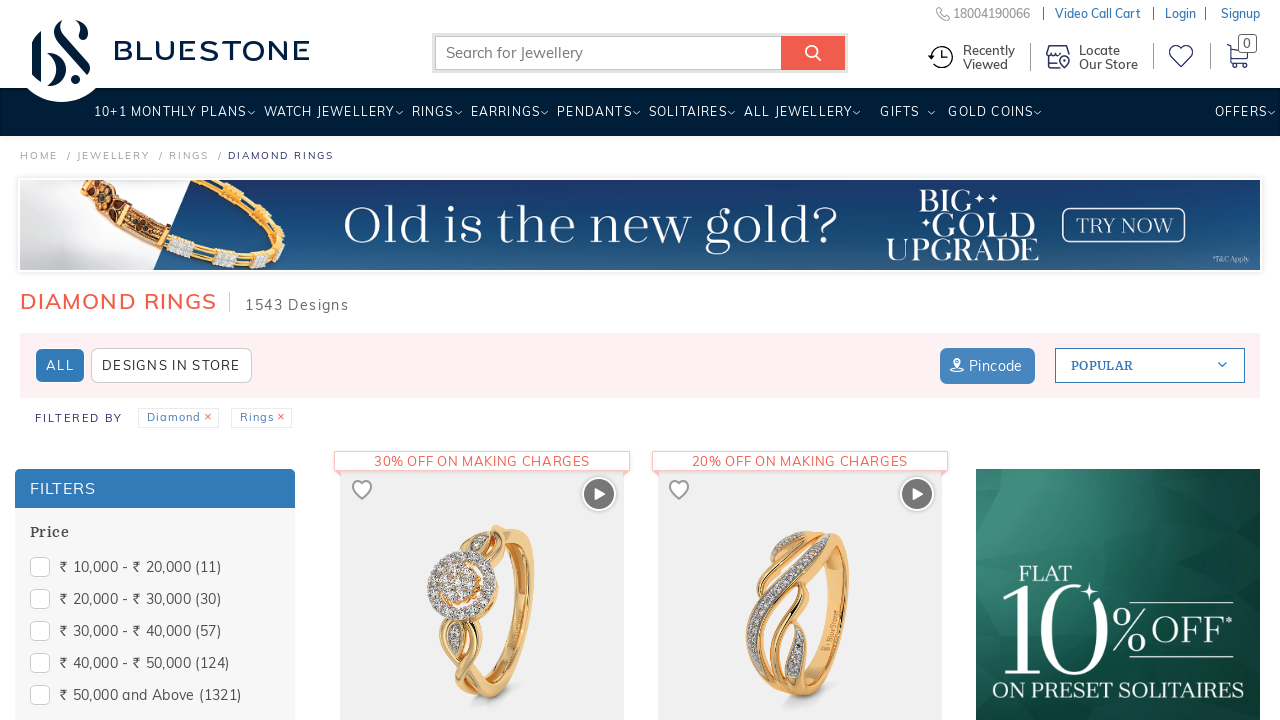

Hovered over Popular sorting dropdown to reveal options at (1150, 366) on xpath=//span[contains(.,' Popular ')]/parent::span
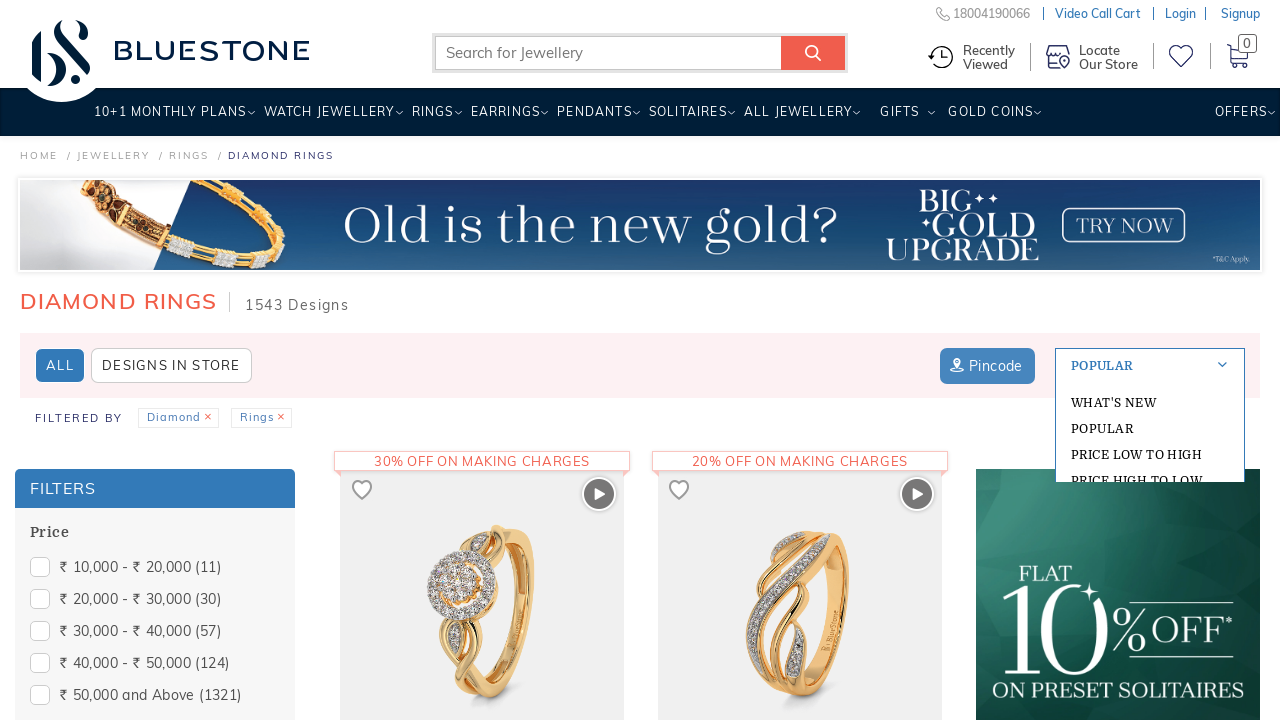

Waited for sorting options to appear (2 seconds)
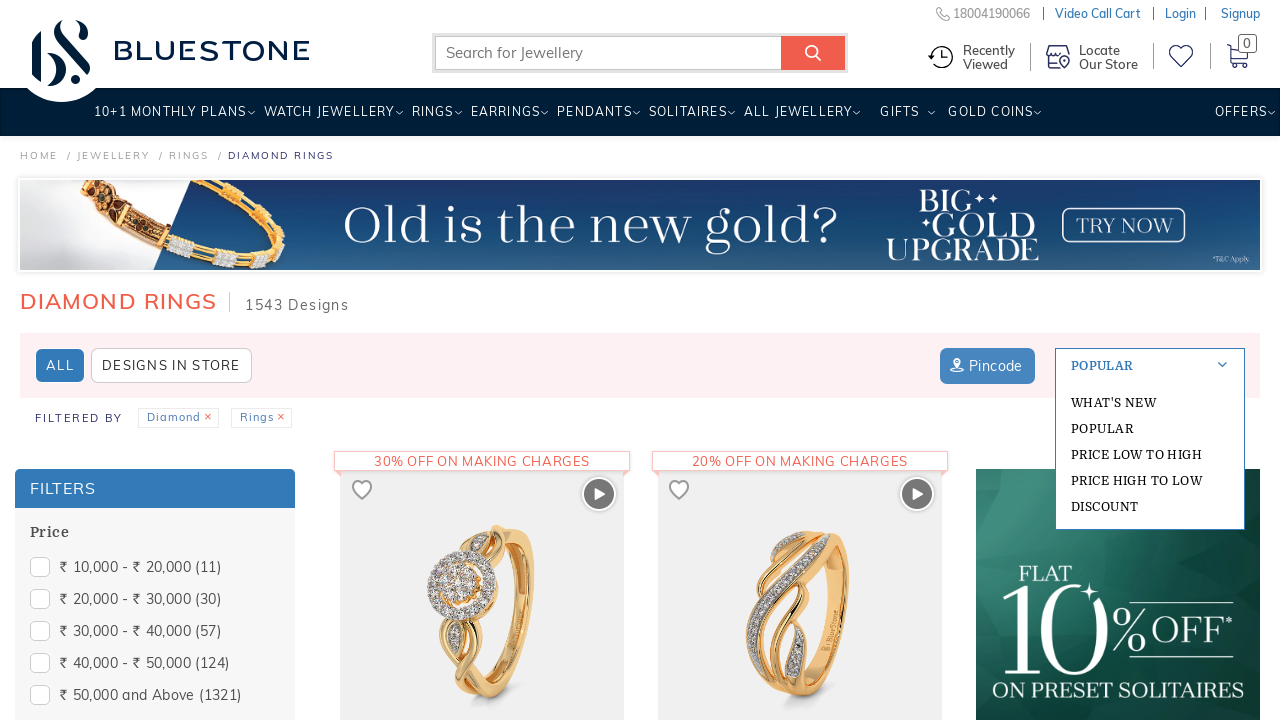

Clicked on Price Low to High sorting option at (1150, 454) on xpath=//a[contains(.,'Price Low to High ')]
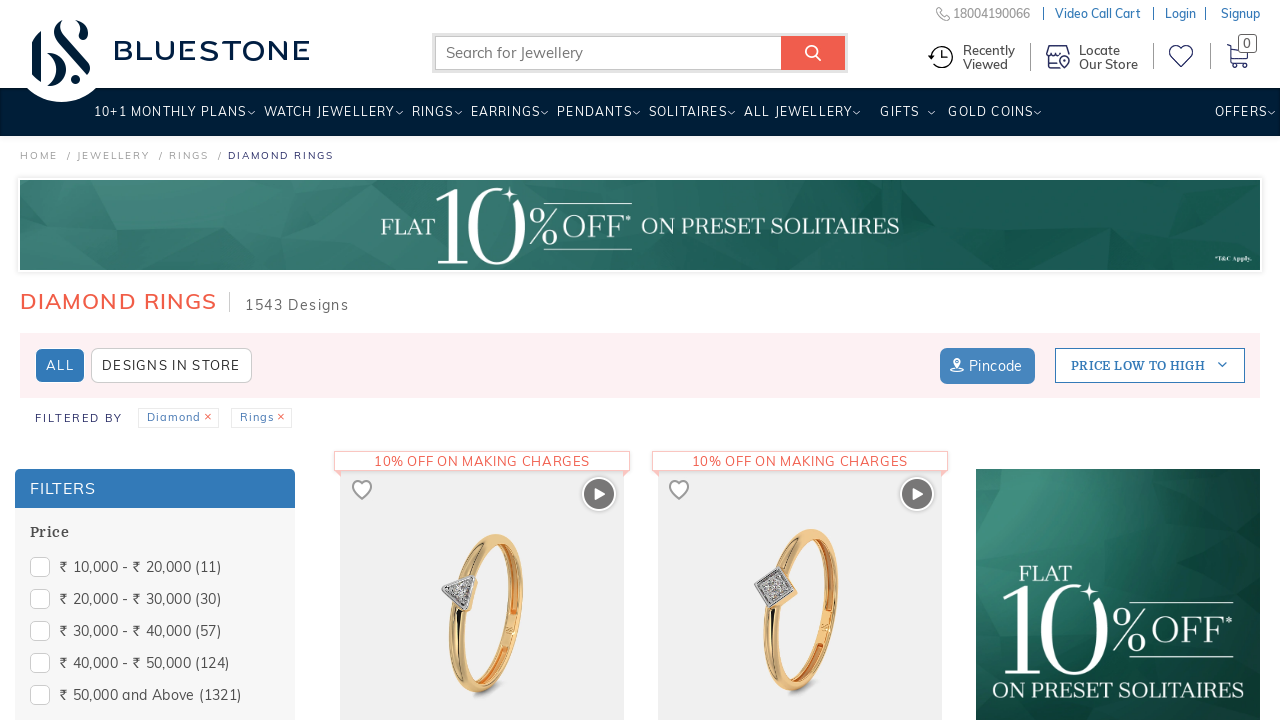

Waited for sorted results to load (2 seconds)
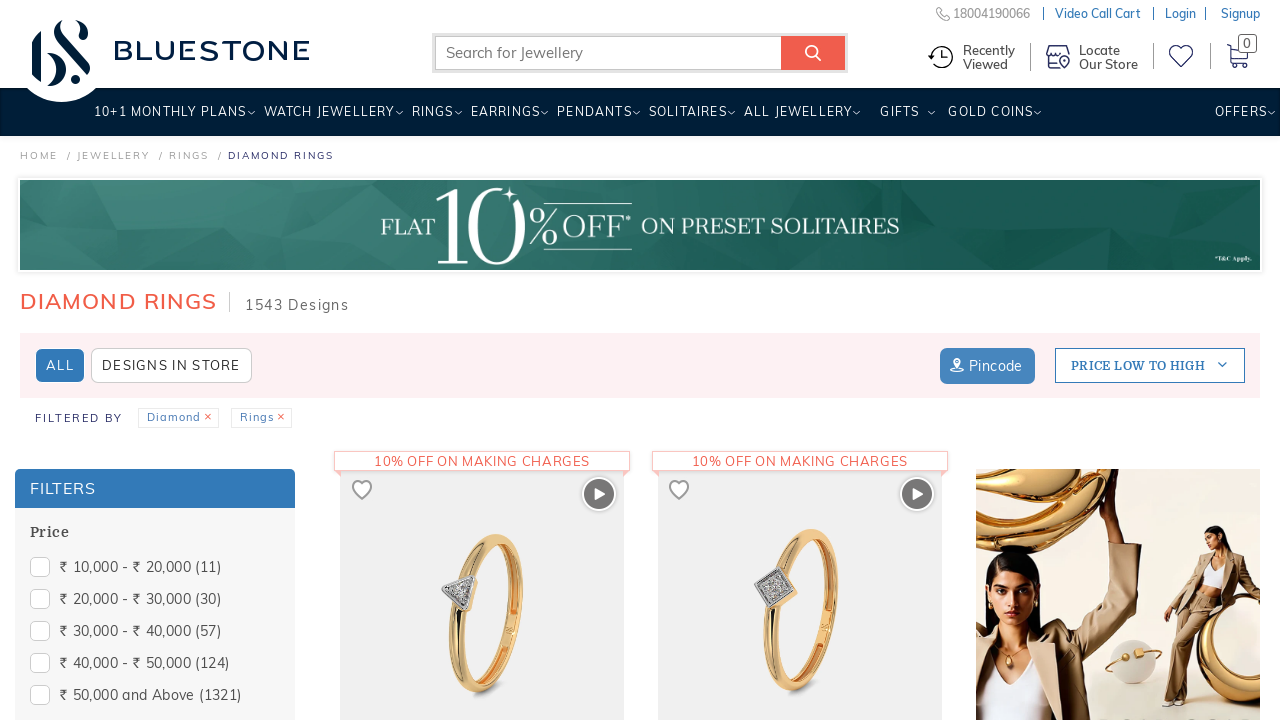

Confirmed diamond rings are sorted by price (low to high)
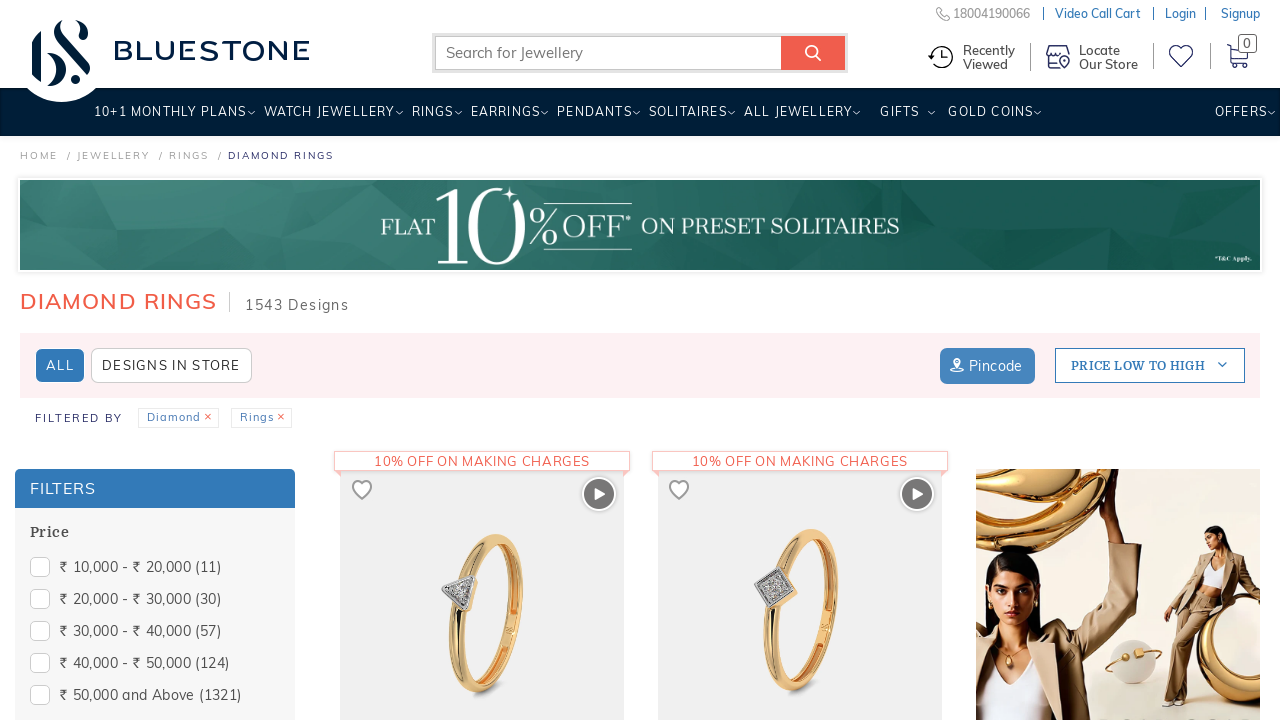

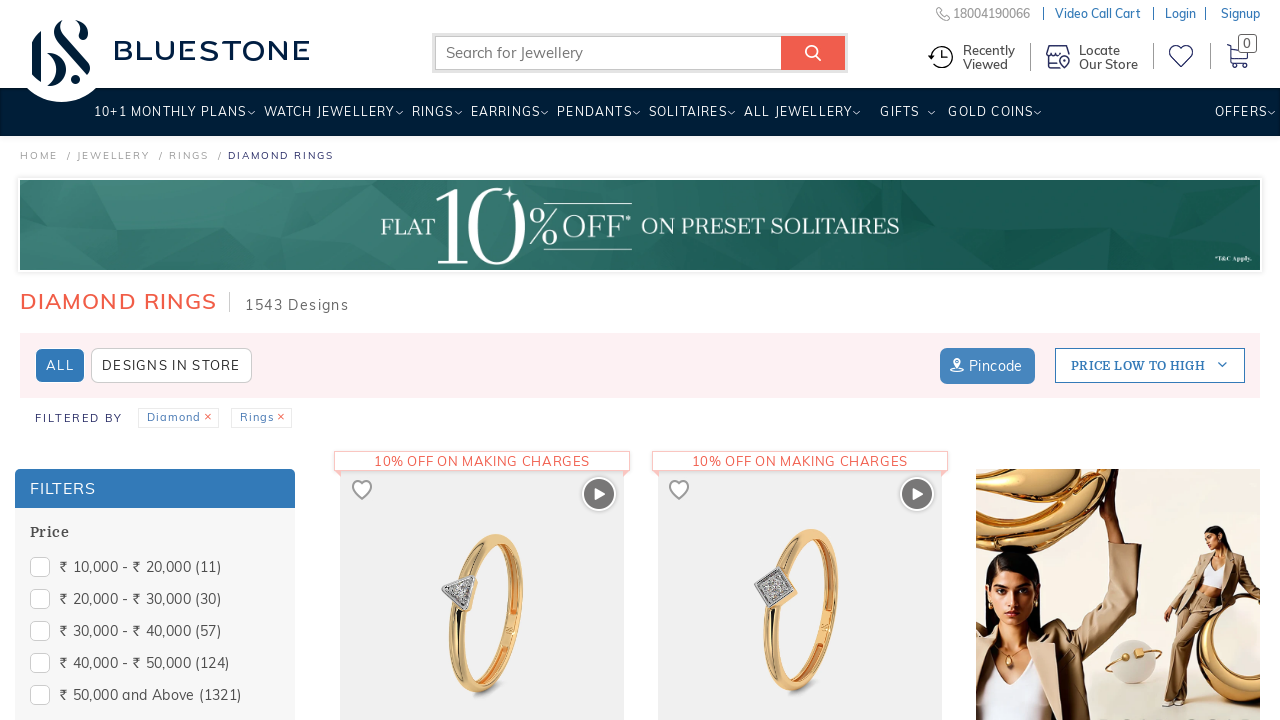